Tests an e-commerce shopping flow by adding specific items (Cucumber, Brocolli, Beetroot) to cart, proceeding to checkout, applying a promo code, and verifying the promo is successfully applied.

Starting URL: https://rahulshettyacademy.com/seleniumPractise/

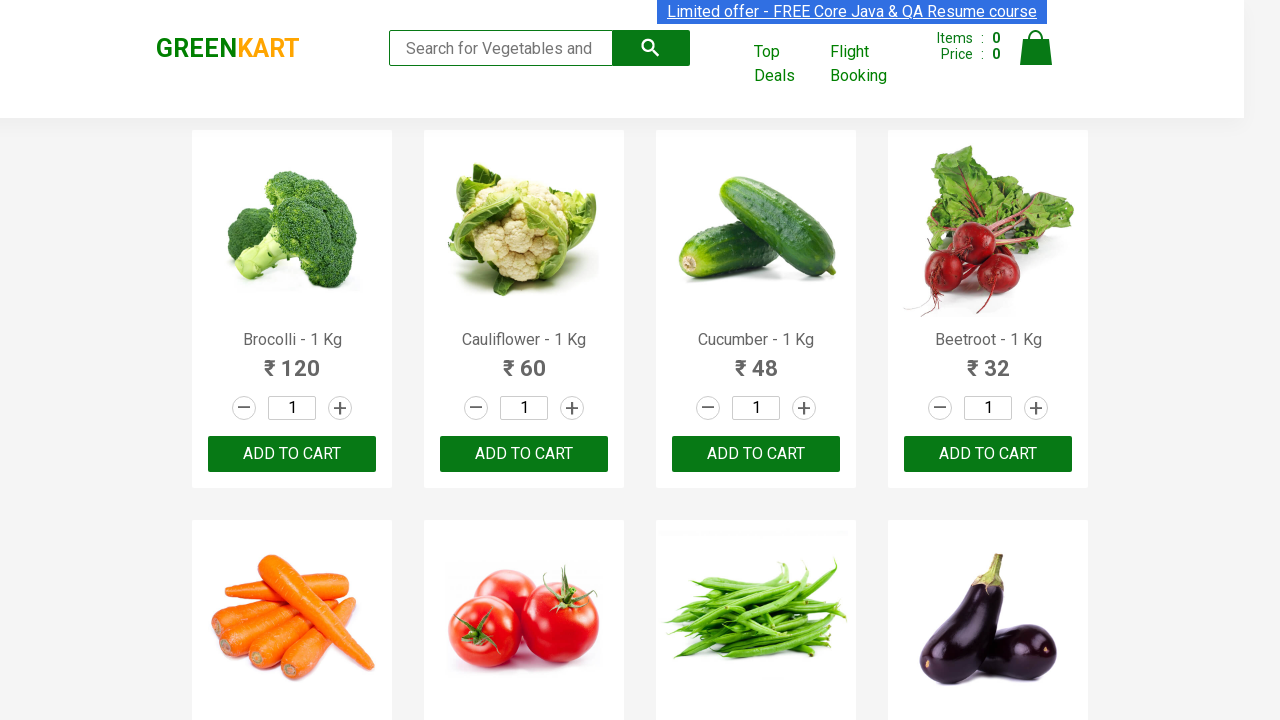

Waited for product list to load
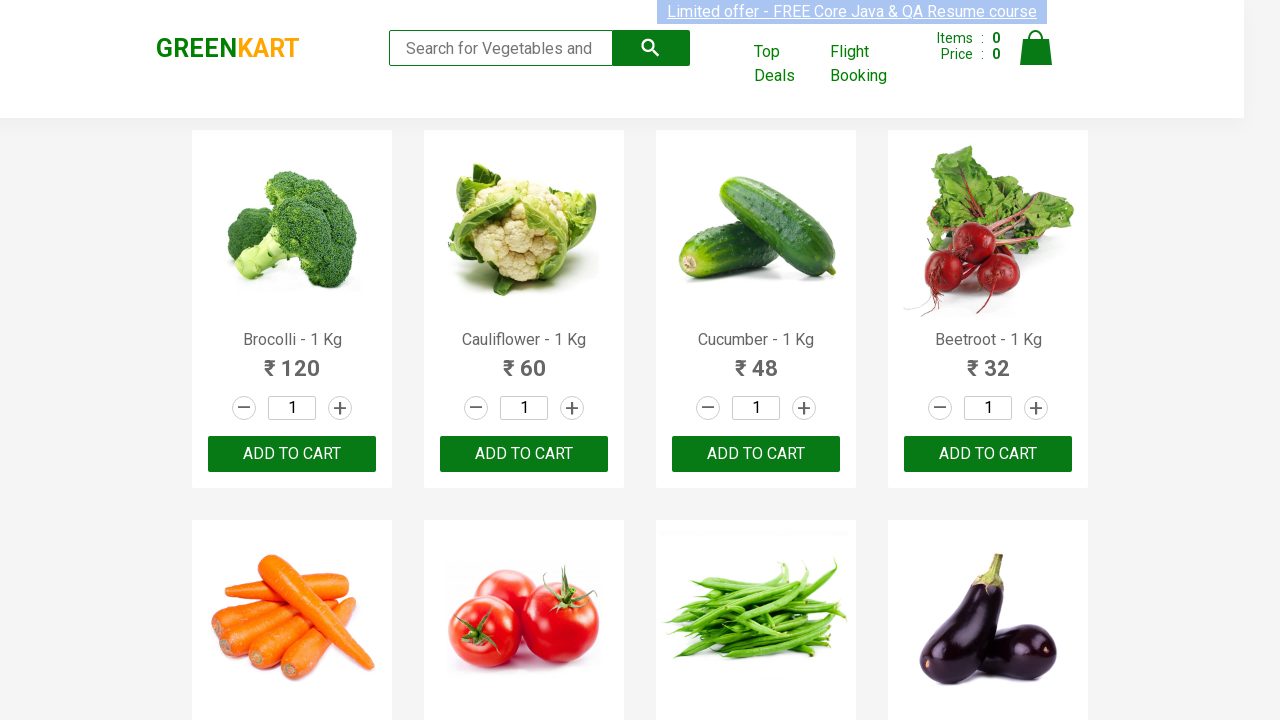

Retrieved all product elements from page
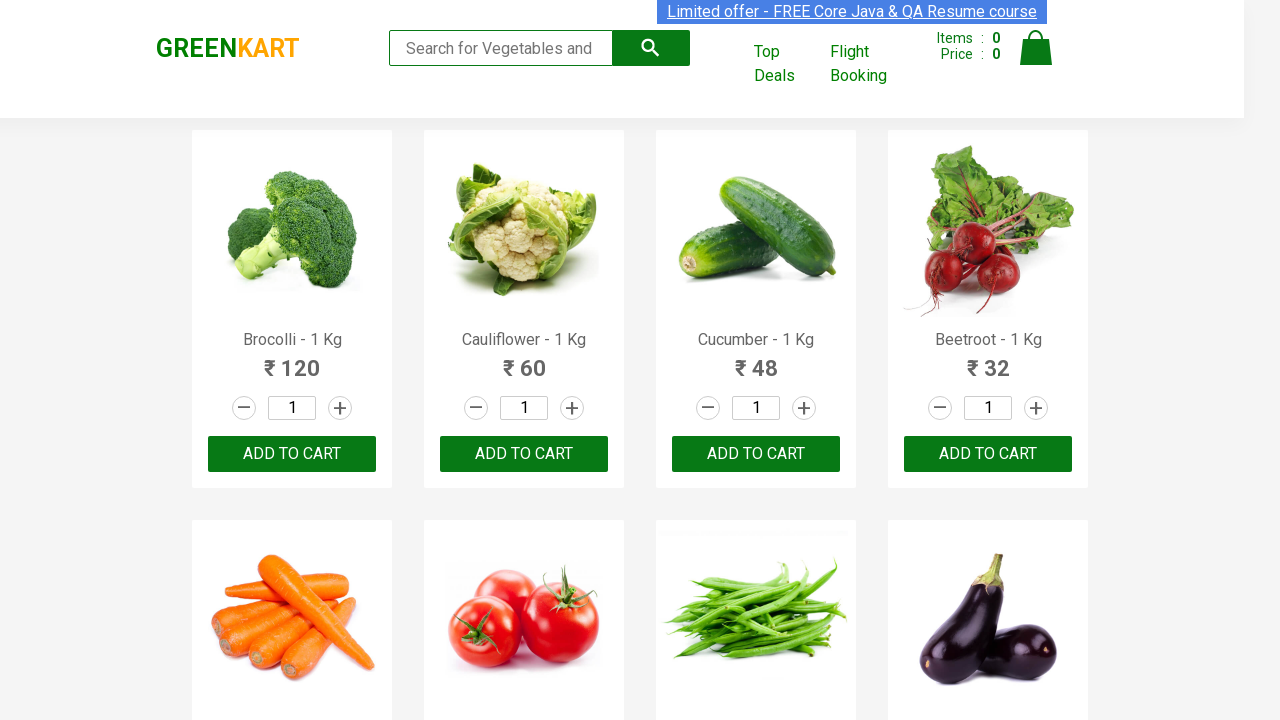

Retrieved all add to cart buttons
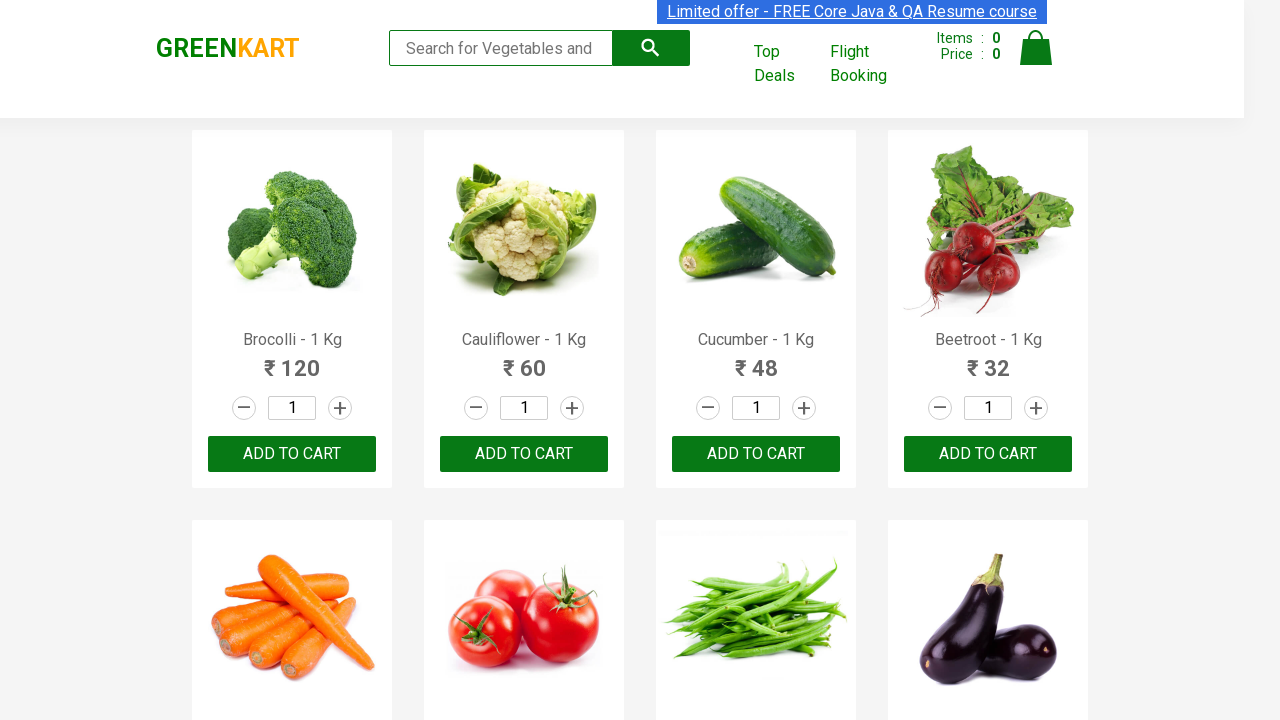

Added Brocolli to cart at (292, 454) on xpath=//div[@class='product-action']/button >> nth=0
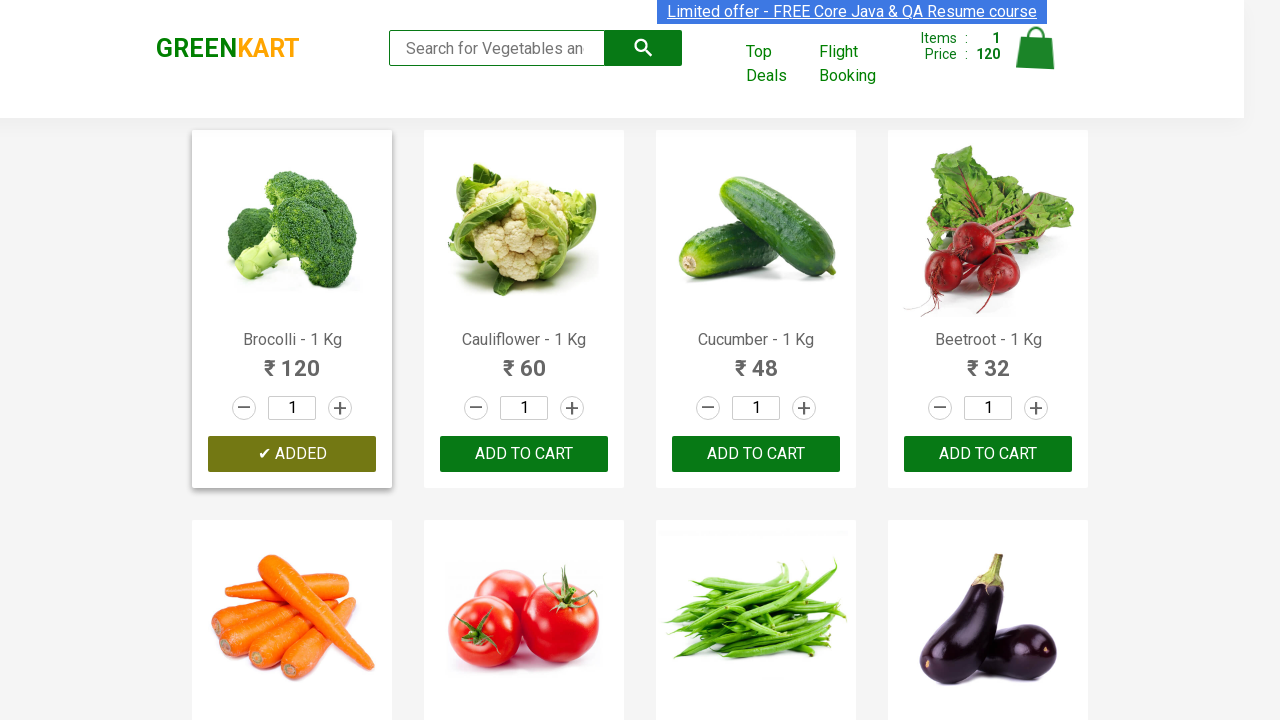

Added Cucumber to cart at (756, 454) on xpath=//div[@class='product-action']/button >> nth=2
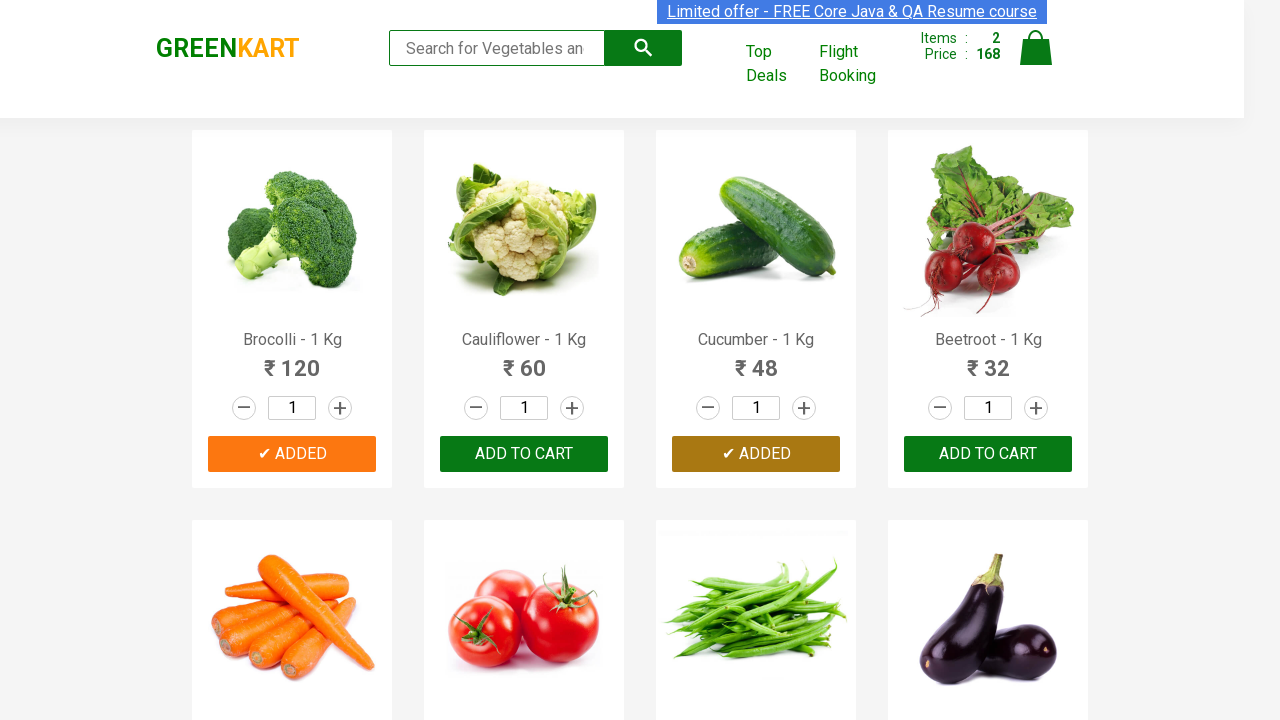

Added Beetroot to cart at (988, 454) on xpath=//div[@class='product-action']/button >> nth=3
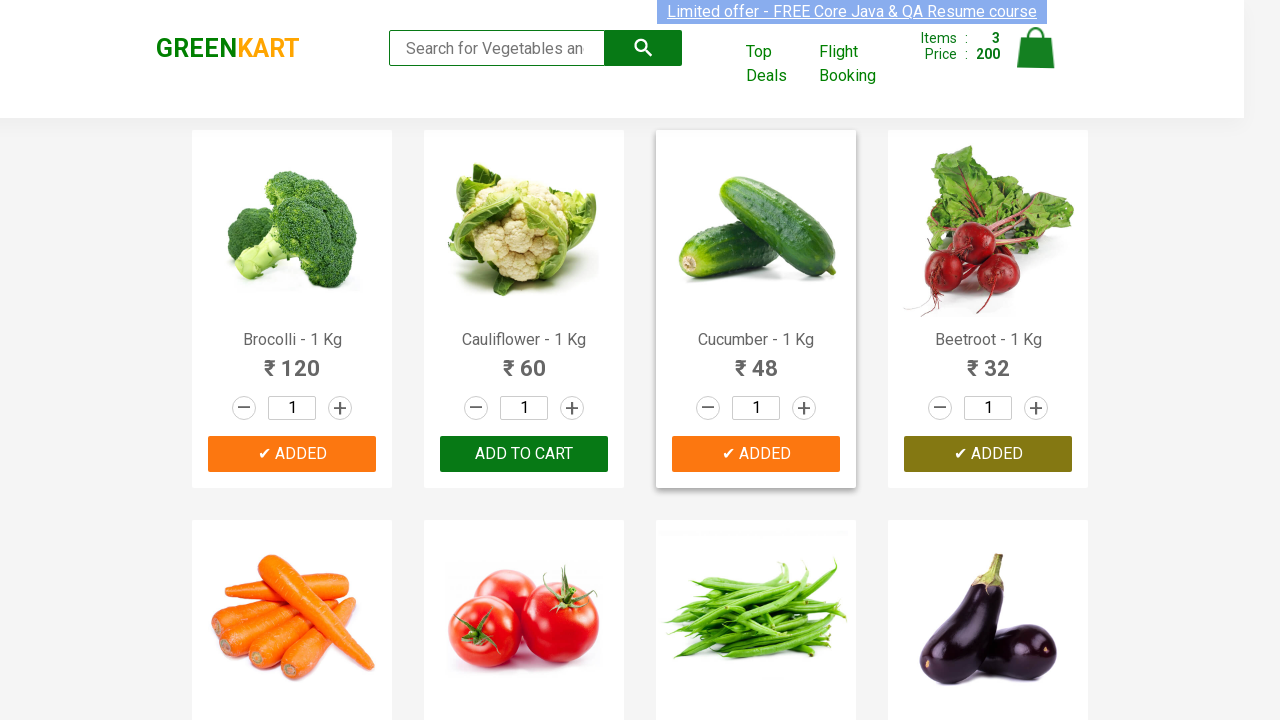

Clicked cart icon to view shopping cart at (1036, 48) on img[alt='Cart']
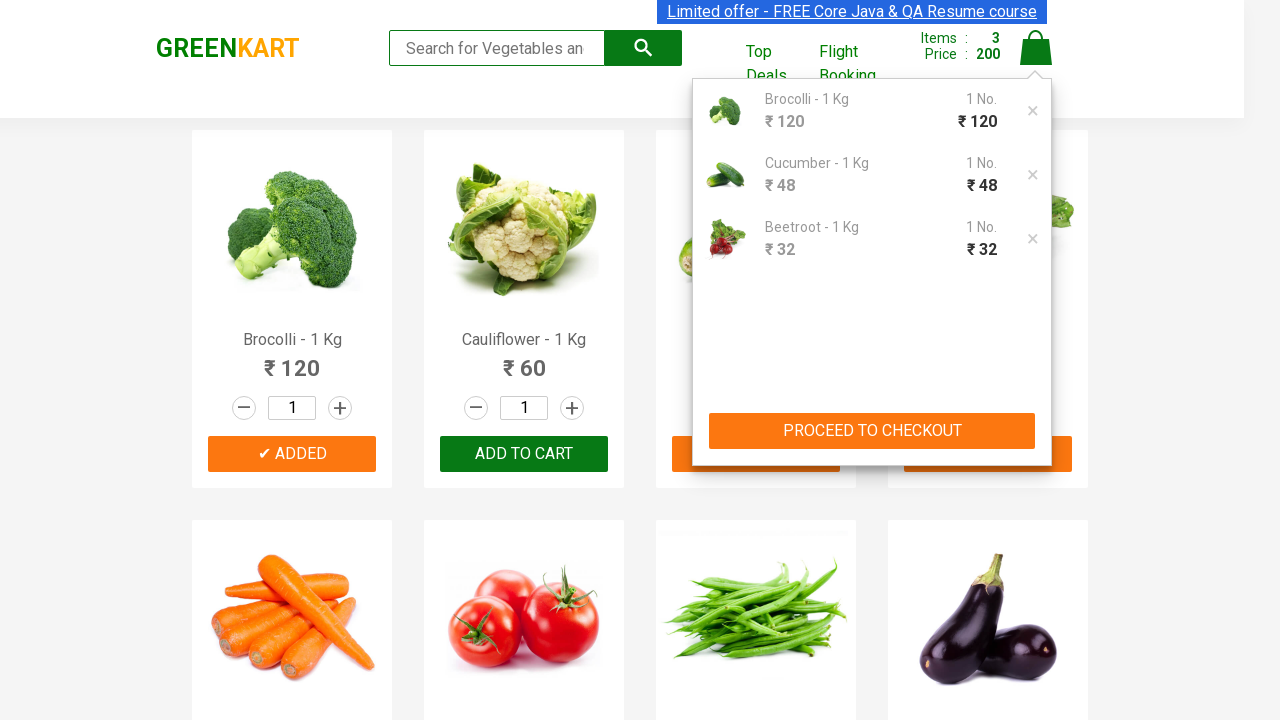

Clicked PROCEED TO CHECKOUT button at (872, 431) on xpath=//button[contains(text(),'PROCEED TO CHECKOUT')]
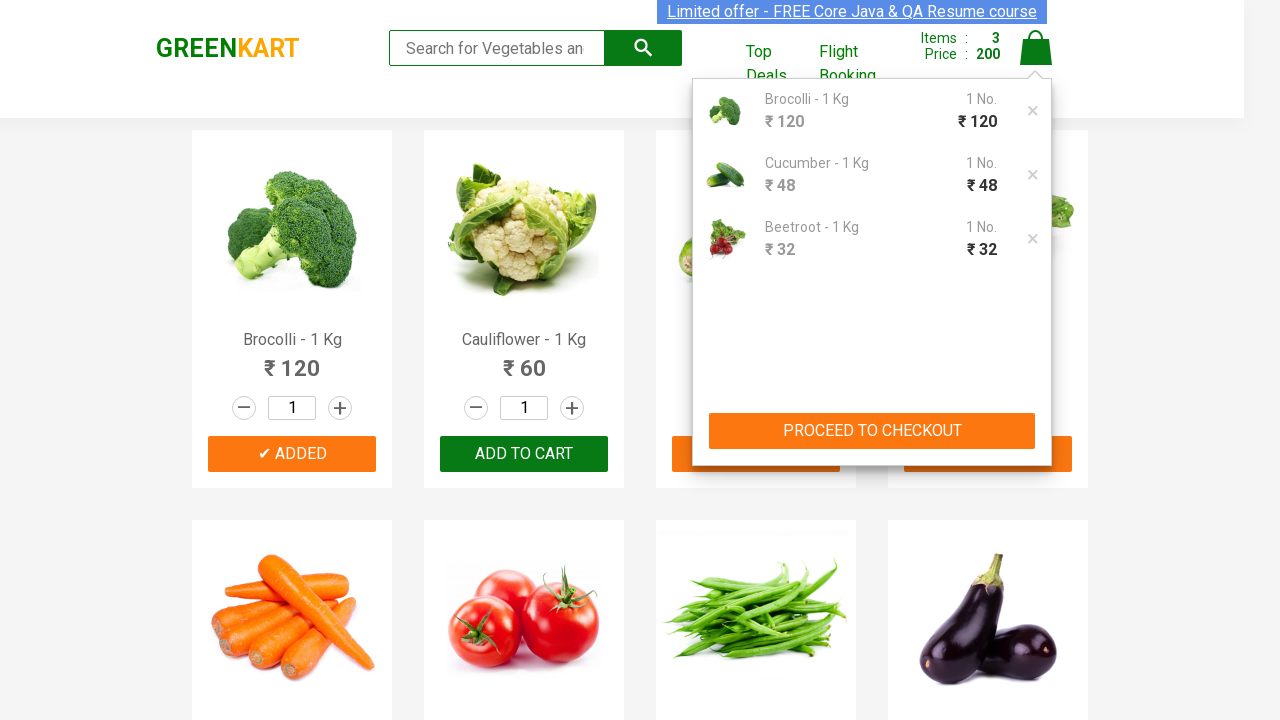

Waited for promo code input field to appear
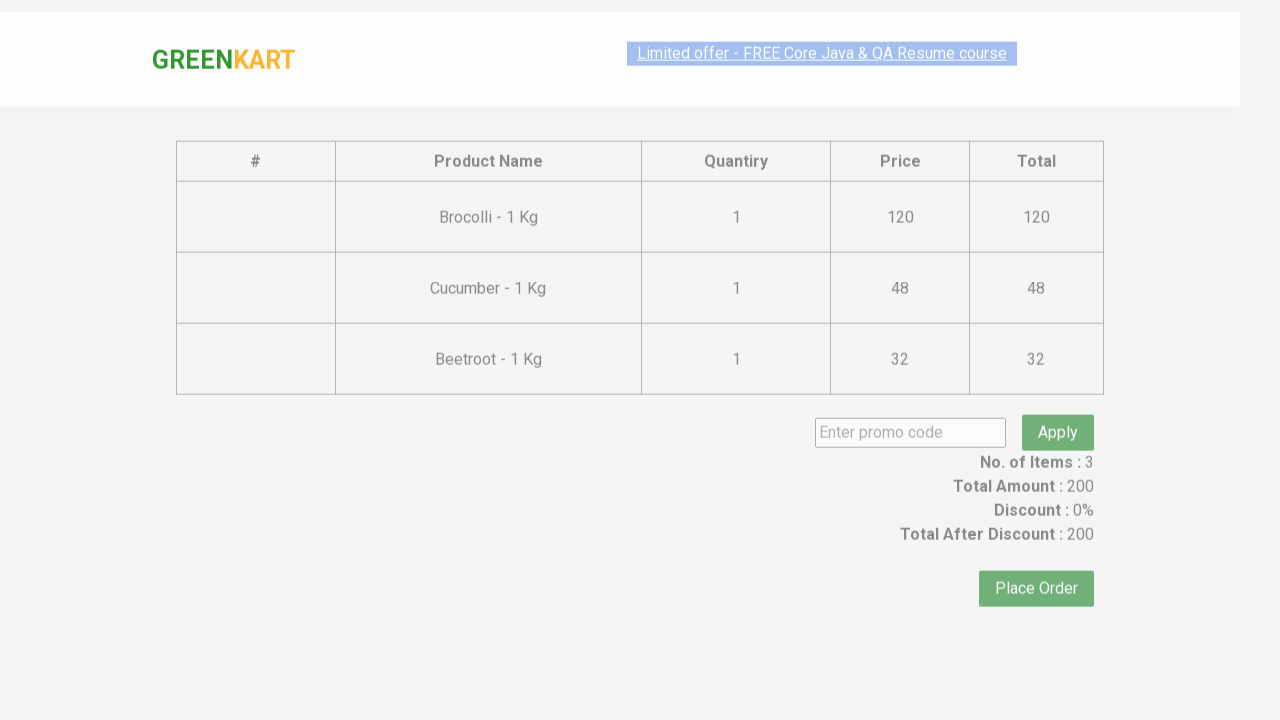

Entered promo code 'rahulshettyacademy' into the promo code field on input.promoCode
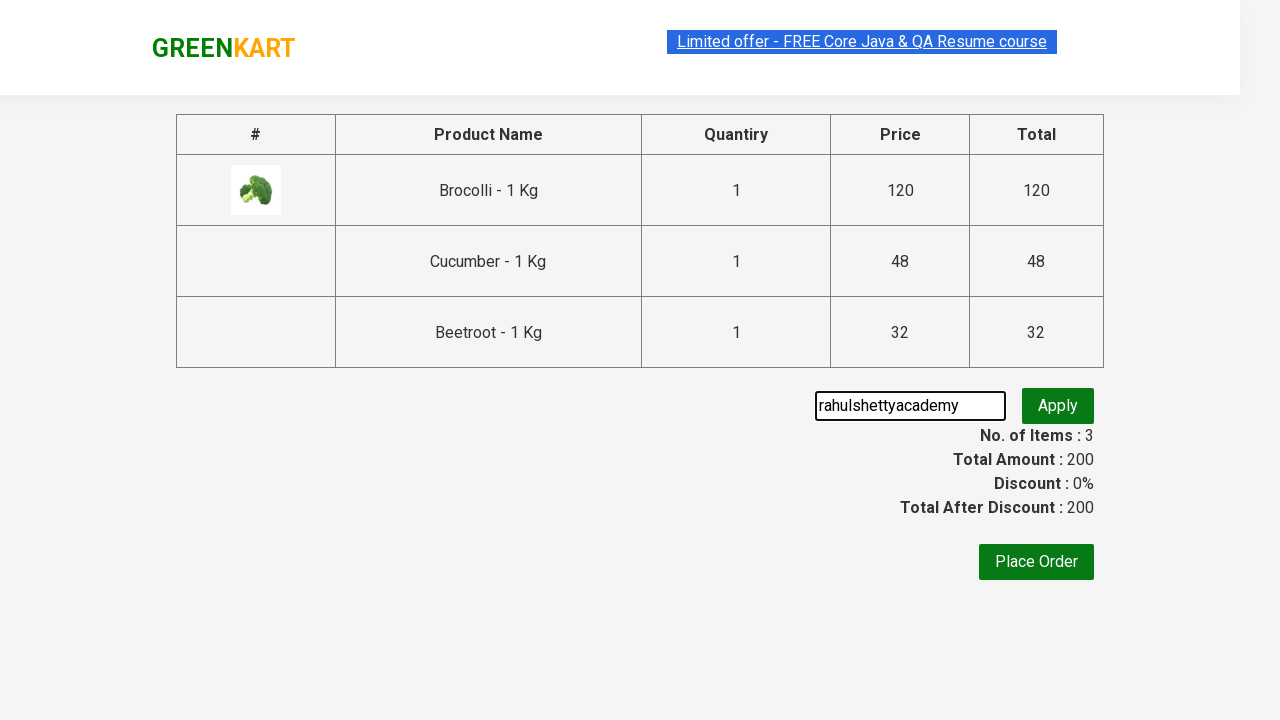

Clicked Apply button to apply the promo code at (1058, 406) on button.promoBtn
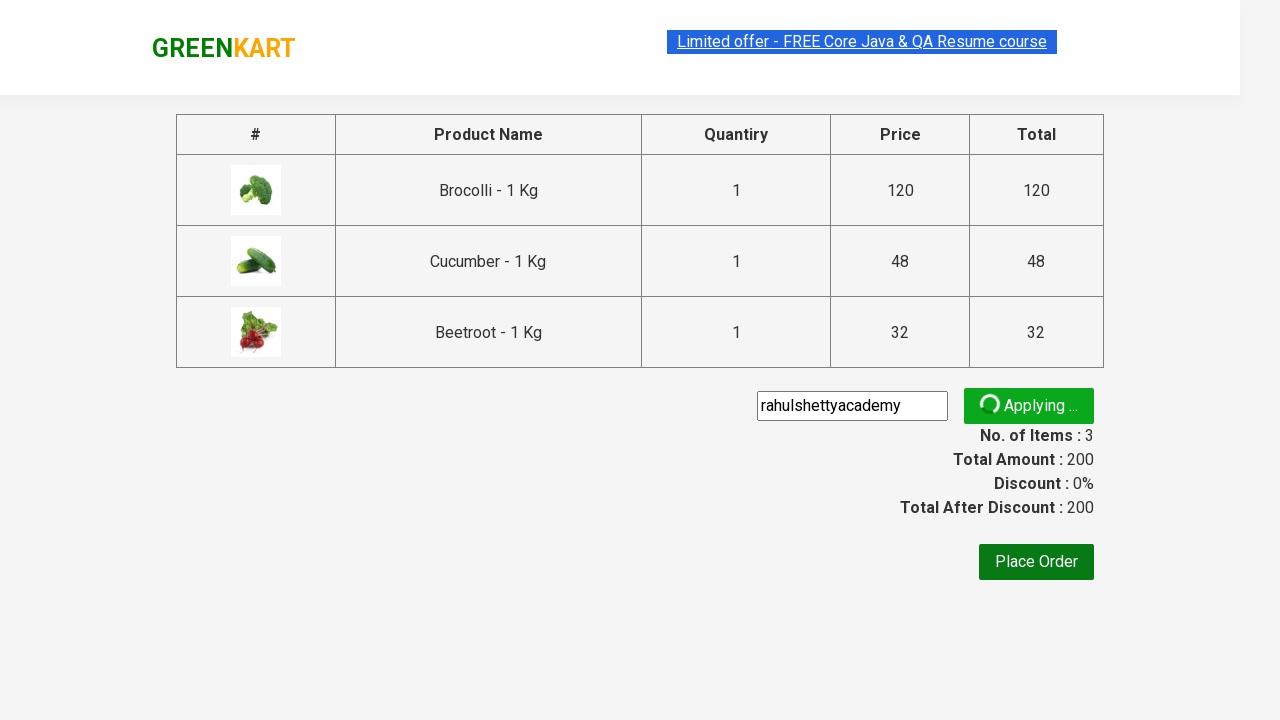

Verified promo code was successfully applied
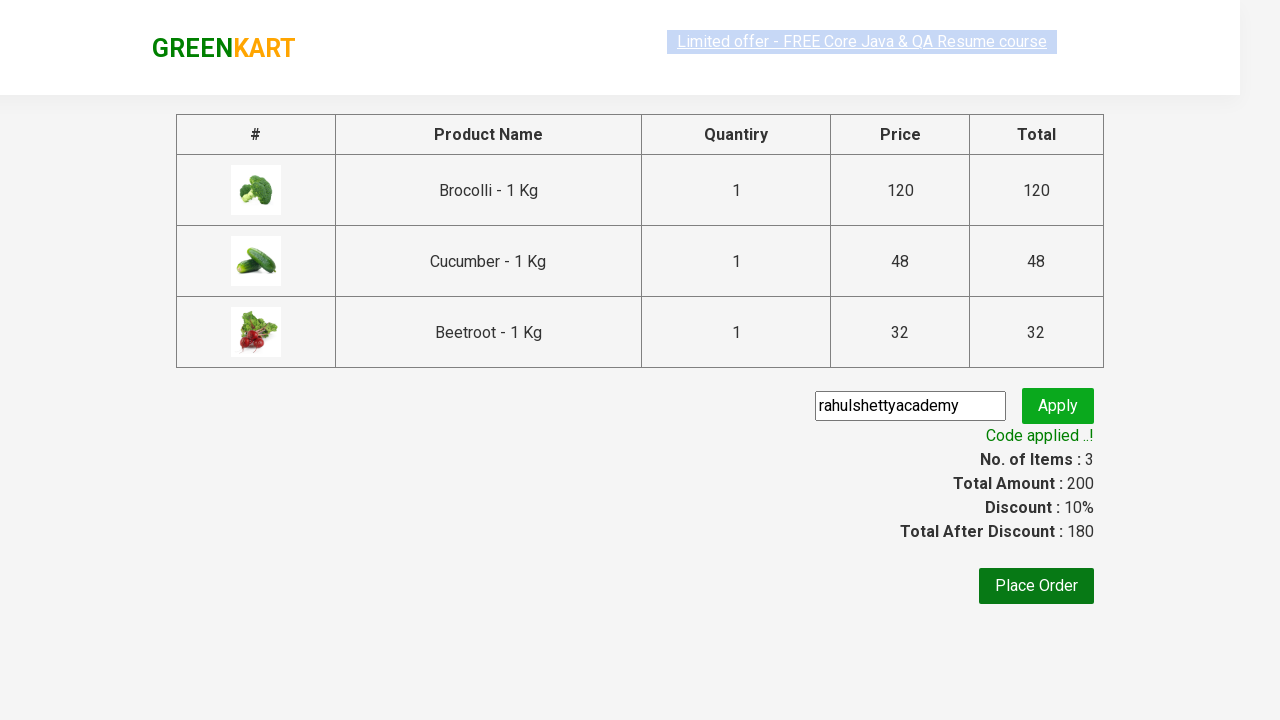

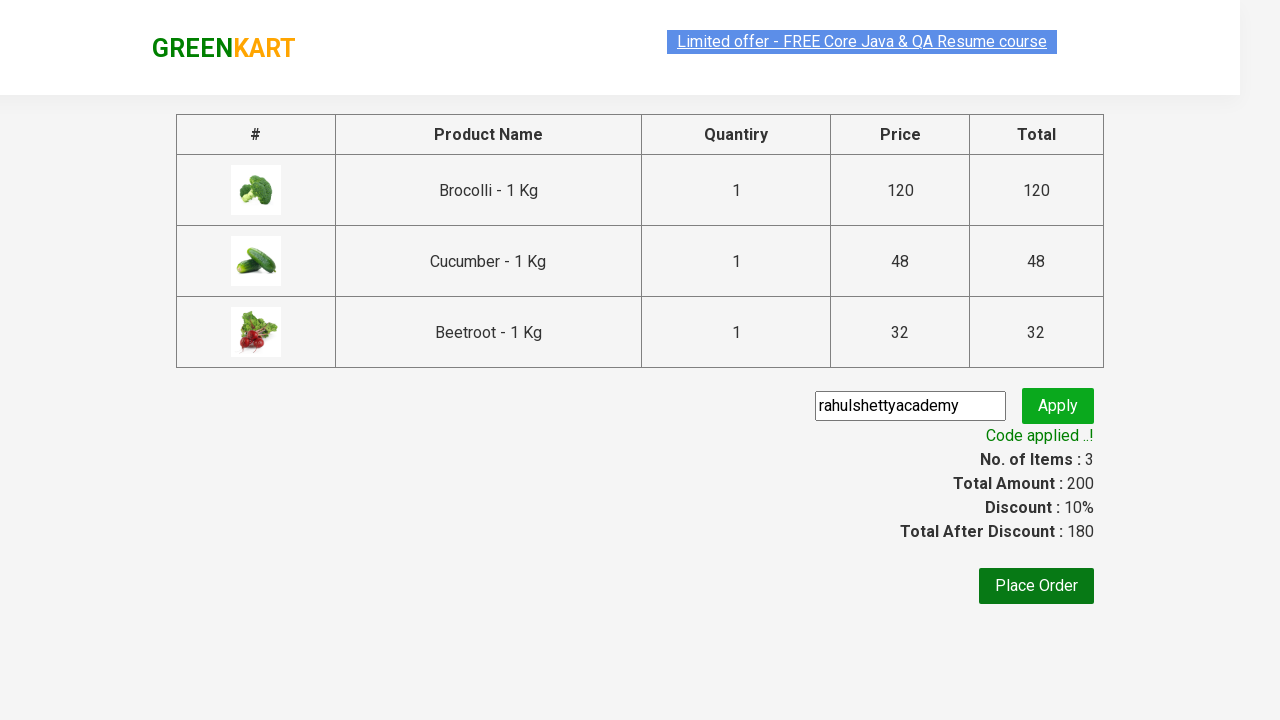